Tests iframe handling by switching into a frame, locating an element inside it, switching back to main content, and clicking a download link

Starting URL: http://jqueryui.com/draggable/

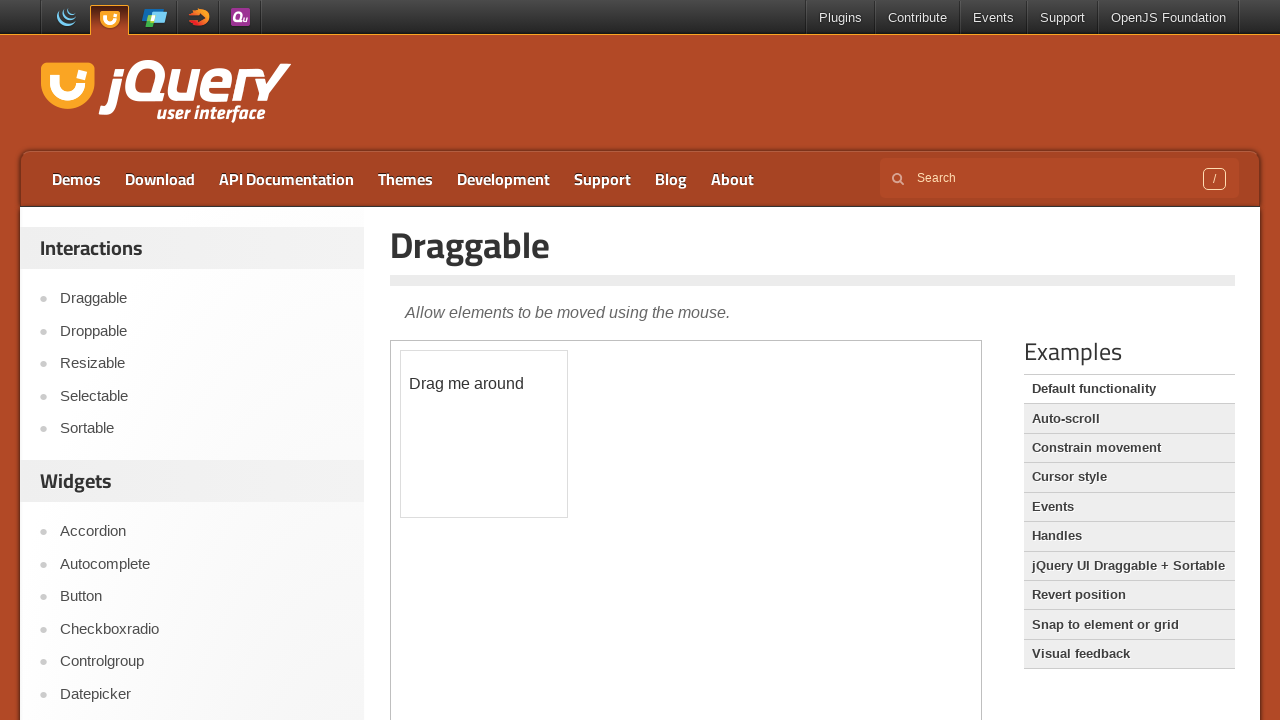

Retrieved all iframes from the page
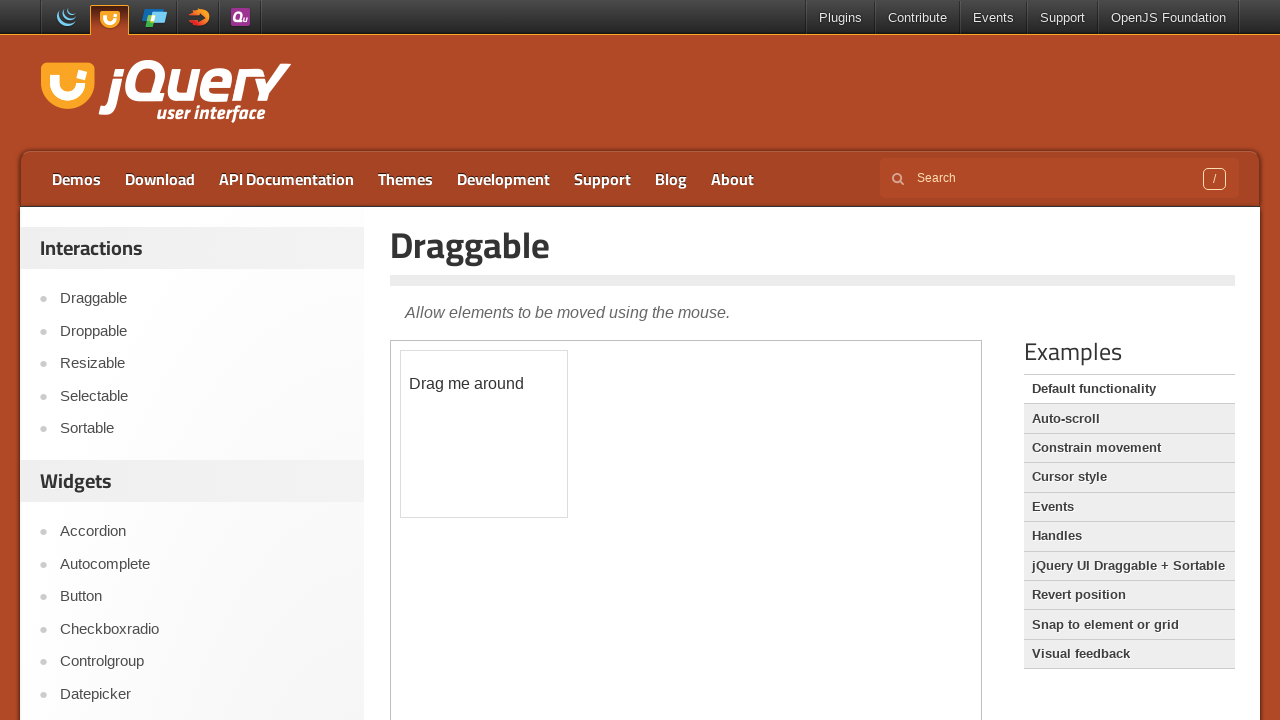

Located the first iframe on the page
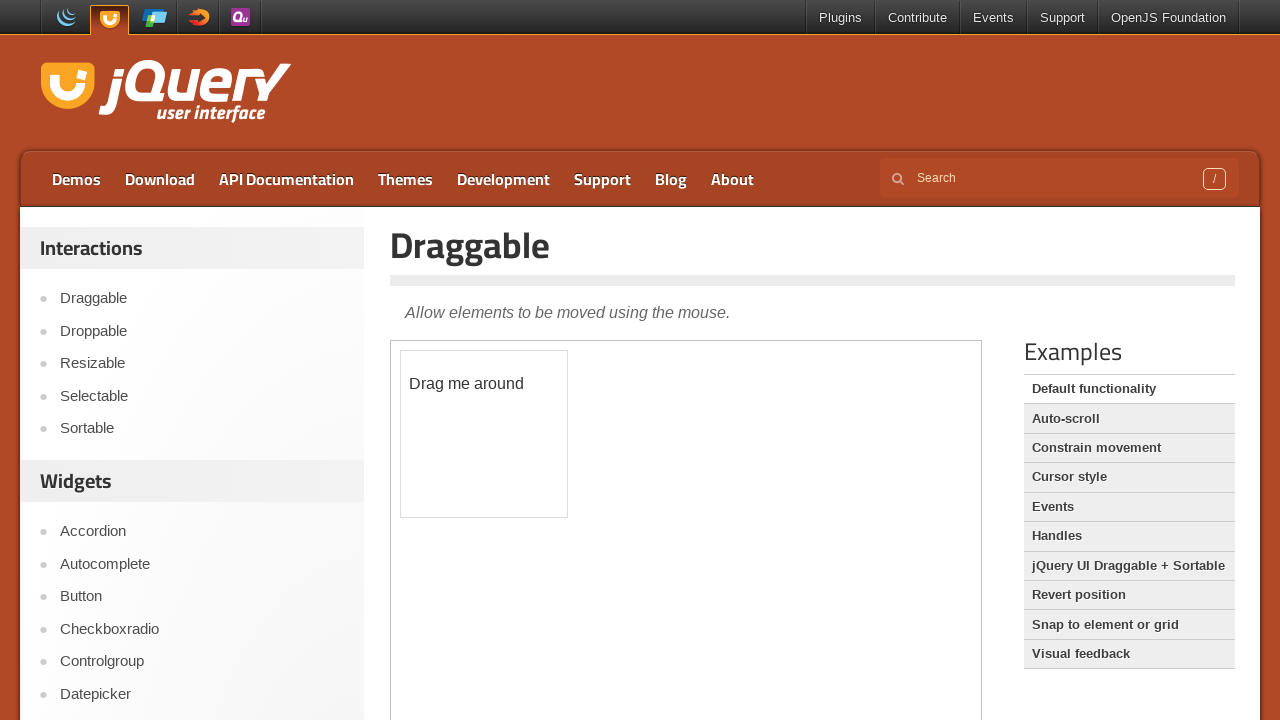

Found and verified draggable element exists inside the iframe
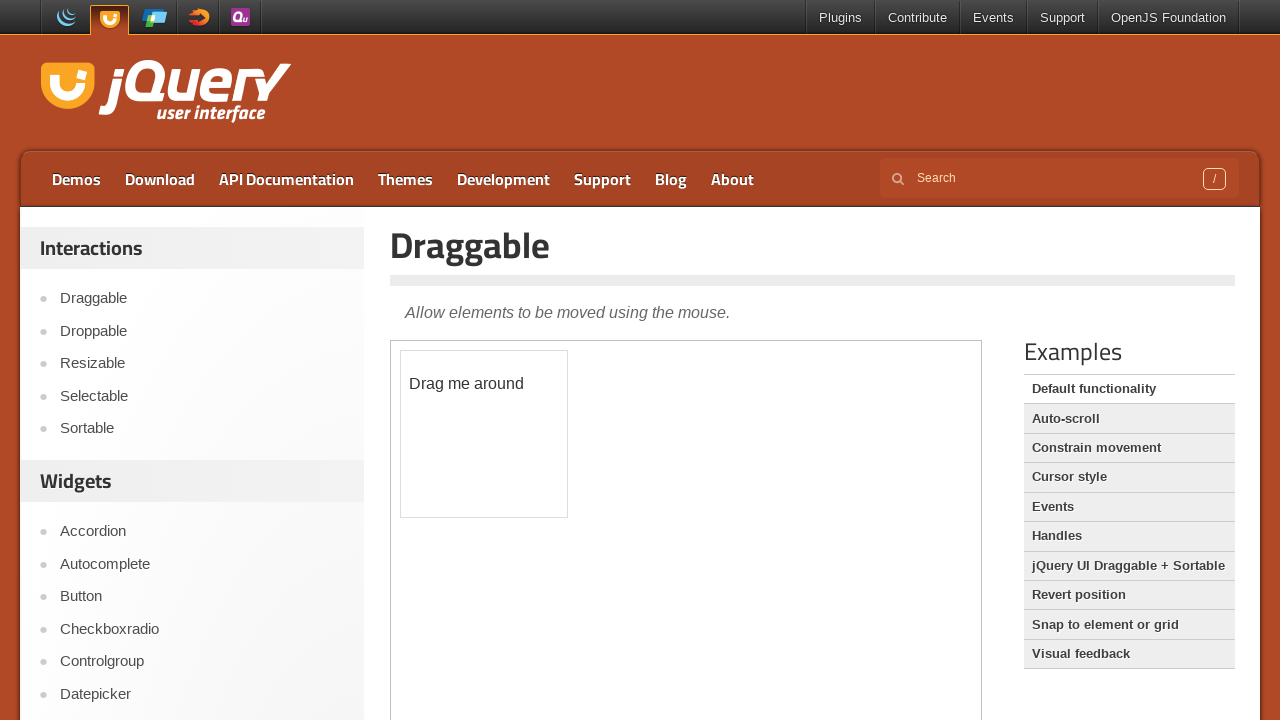

Clicked the Download link in main page content at (160, 179) on xpath=//a[contains(text(),'Download')]
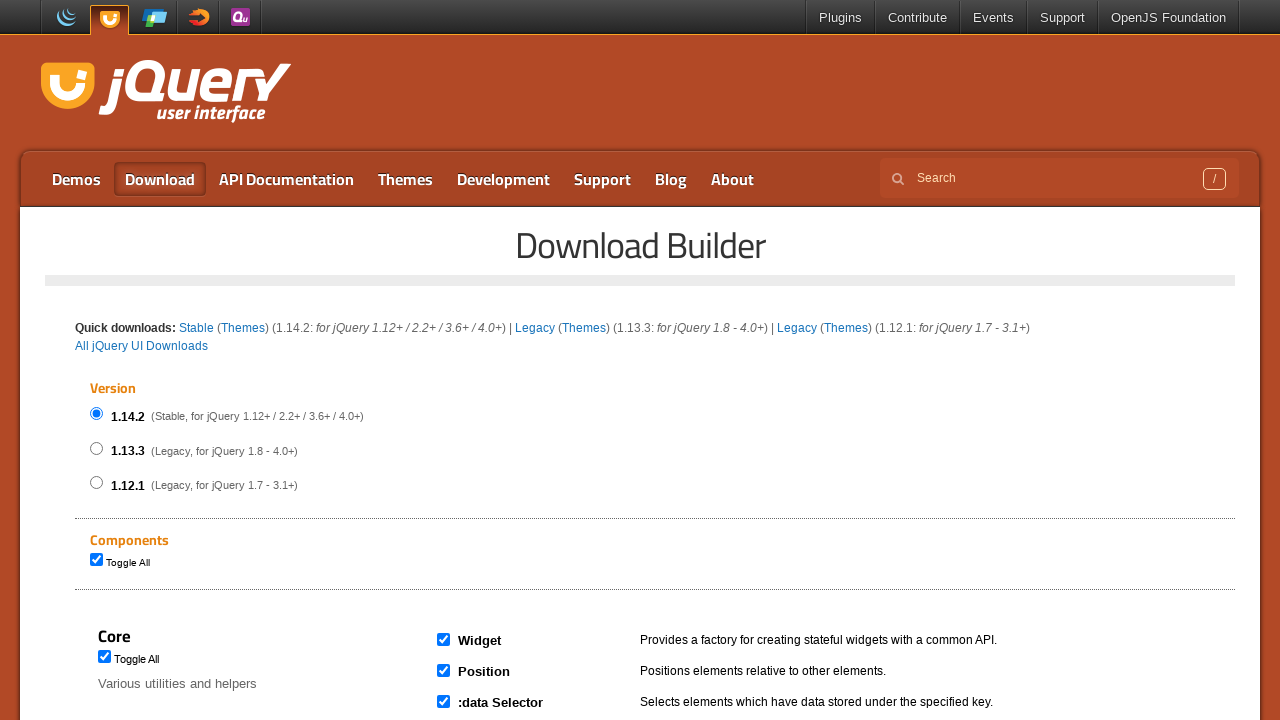

Waited 2 seconds for navigation or action to complete
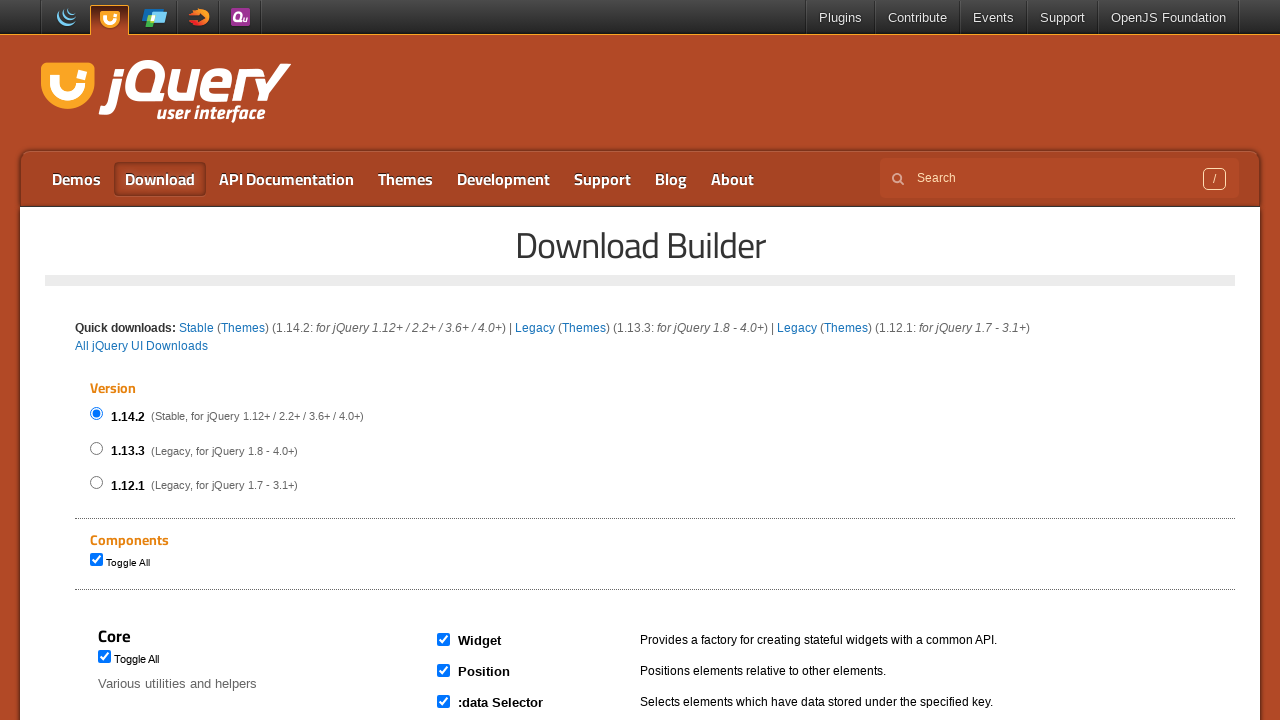

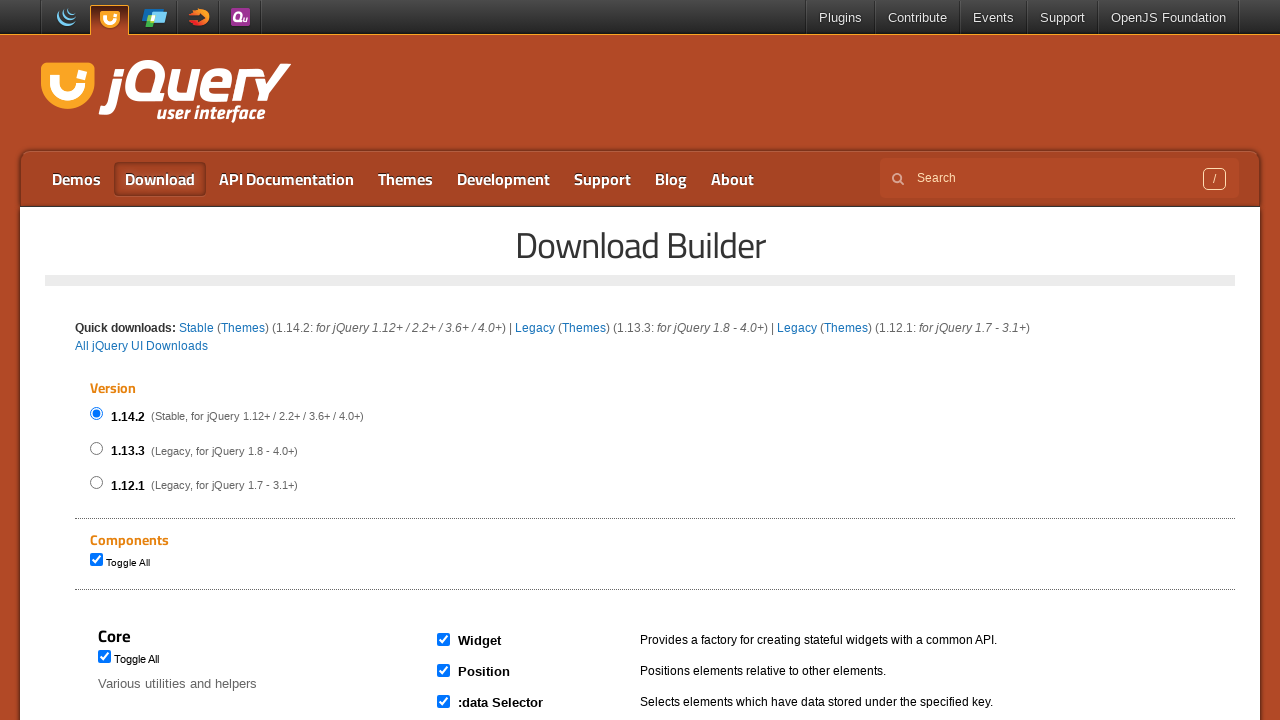